Tests the Text Box form on demoqa.com by navigating to the Elements section, clicking on Text Box, filling out all form fields (name, email, addresses), and submitting the form.

Starting URL: https://demoqa.com/elements

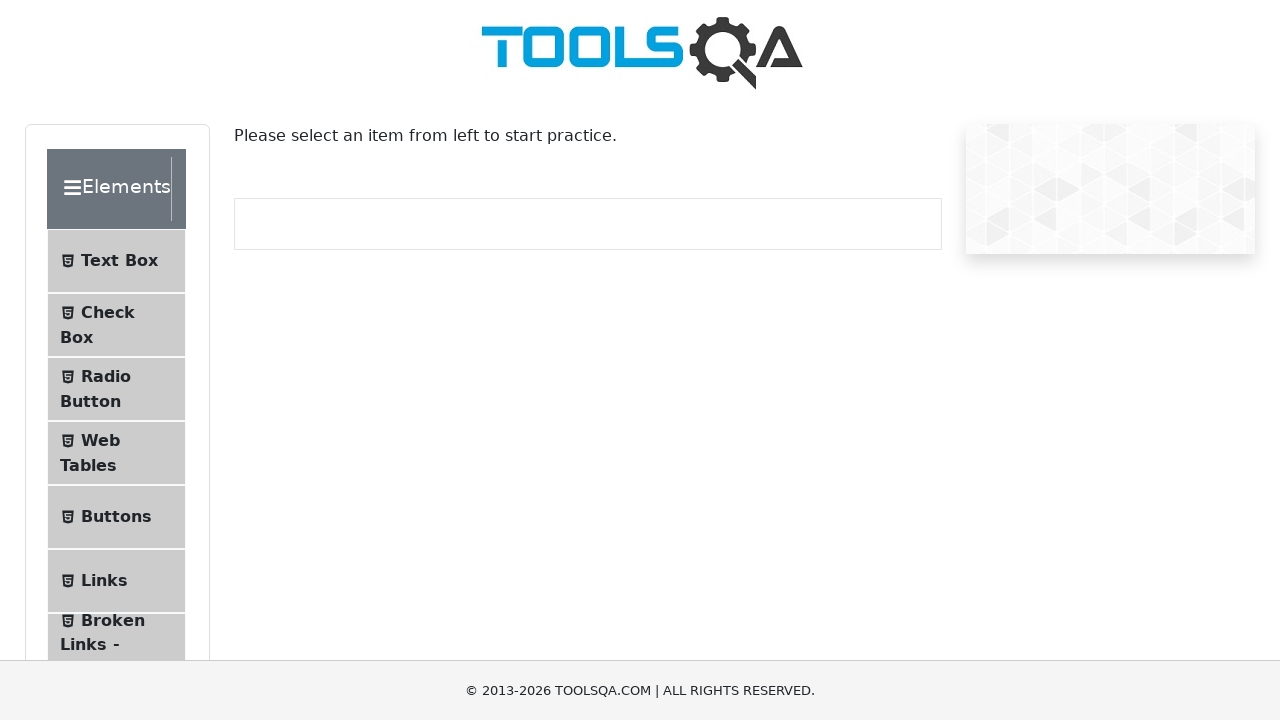

Clicked on Elements panel to expand it at (126, 392) on div.element-group
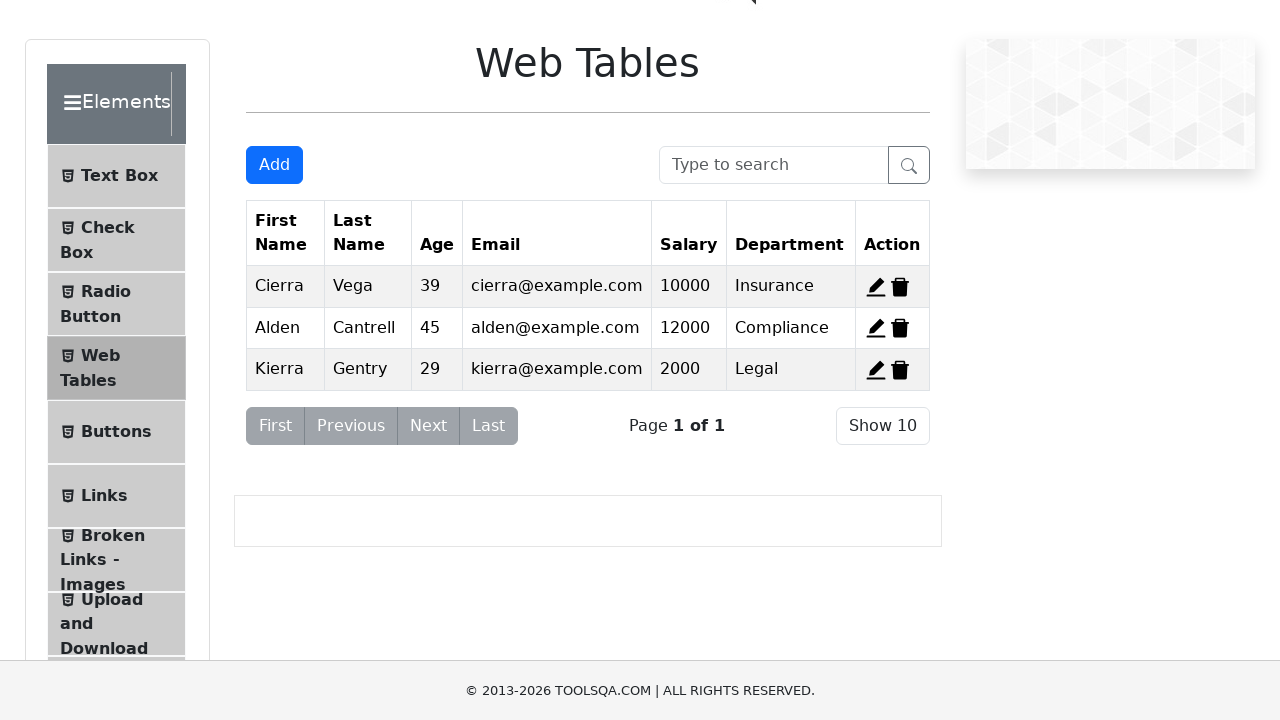

Clicked on Text Box menu item at (116, 176) on #item-0
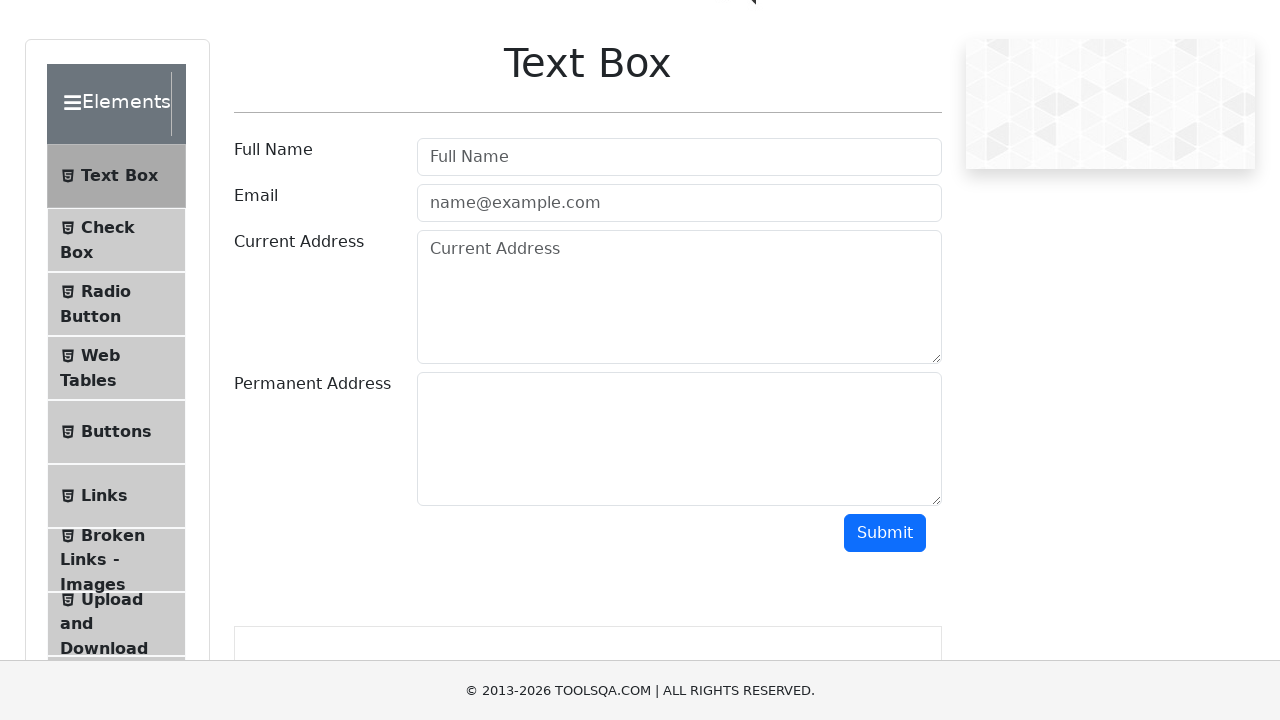

Full name field loaded and ready
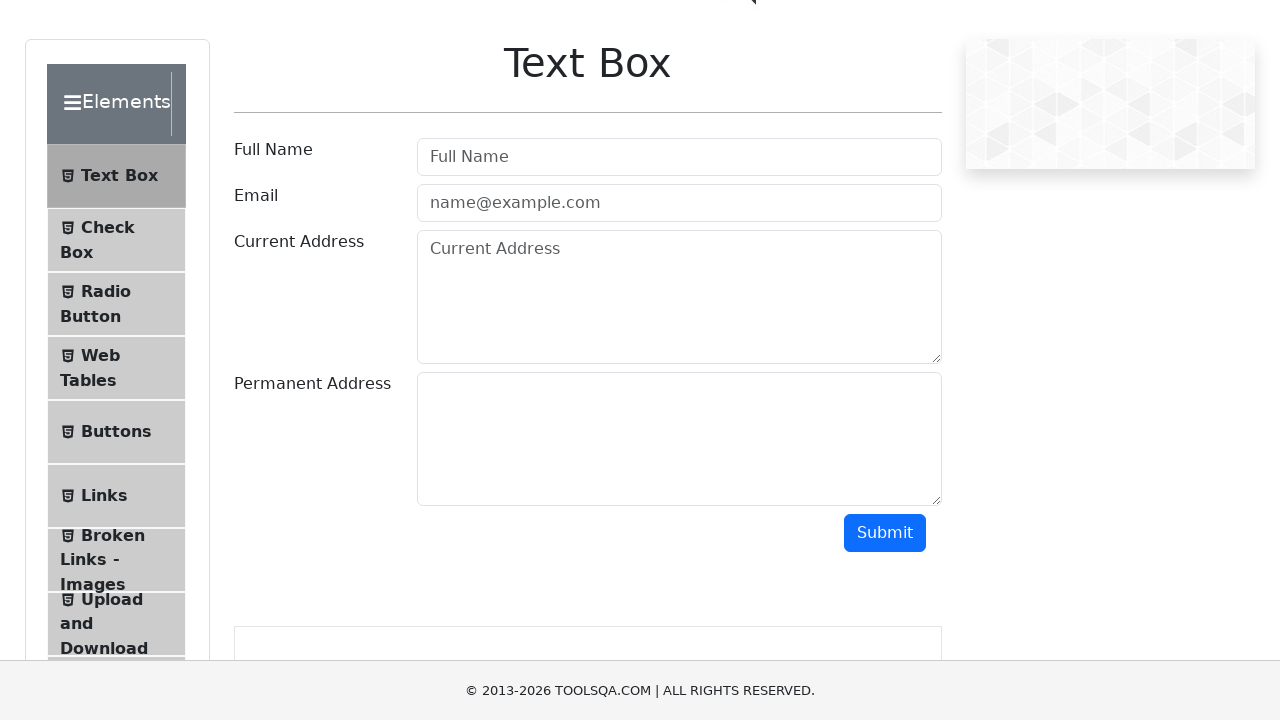

Filled full name field with 'John Smith' on #userName
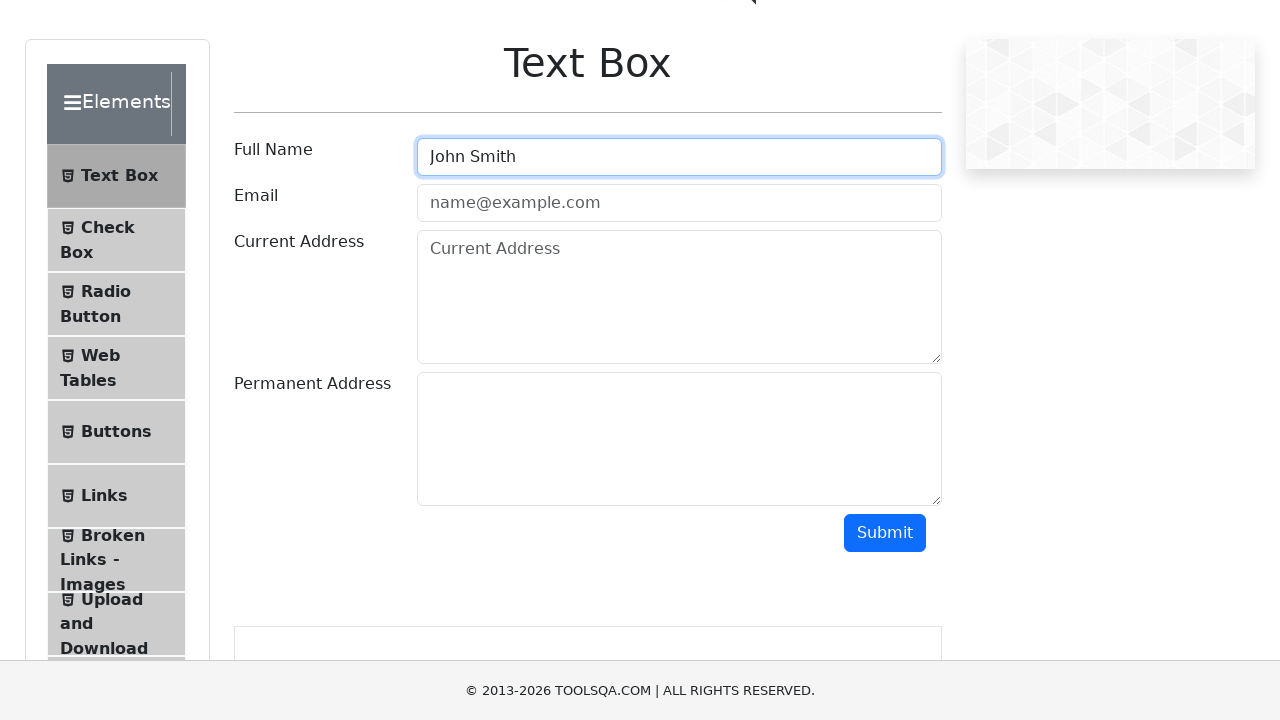

Filled email field with 'john@gmail.com' on #userEmail
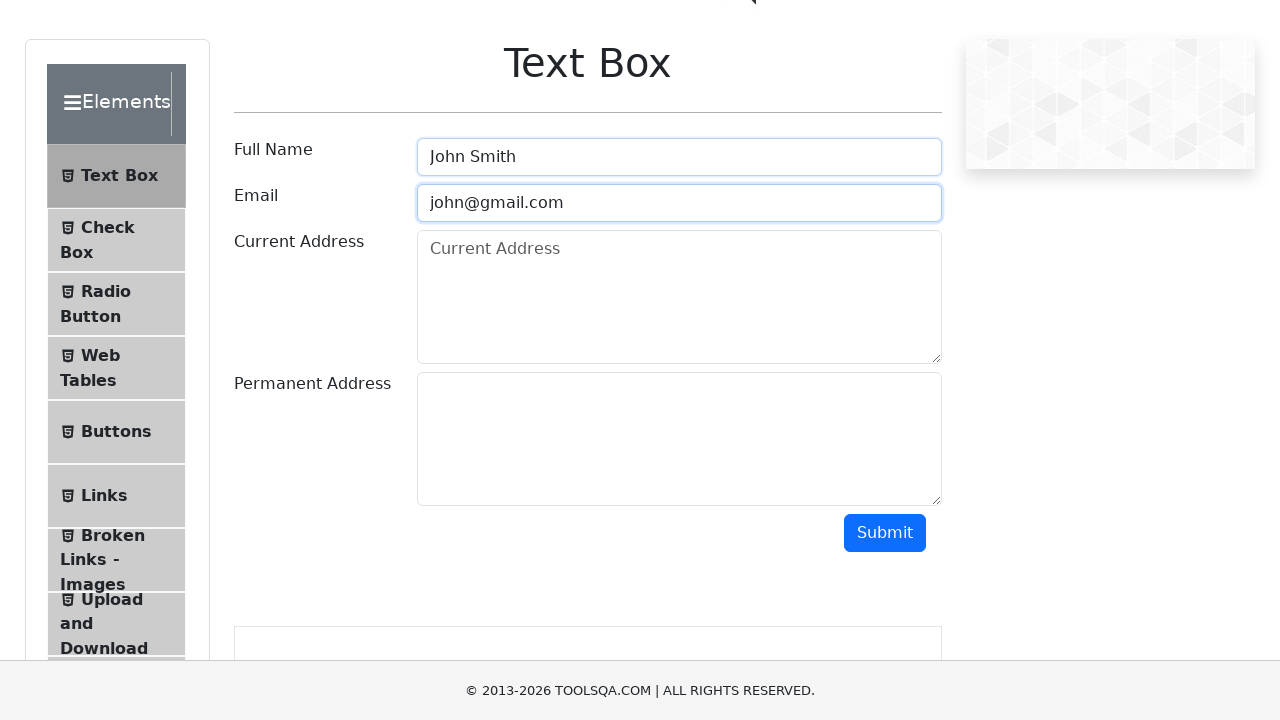

Filled current address field with 'Matatag Street Pinyahan Quezon city' on #currentAddress
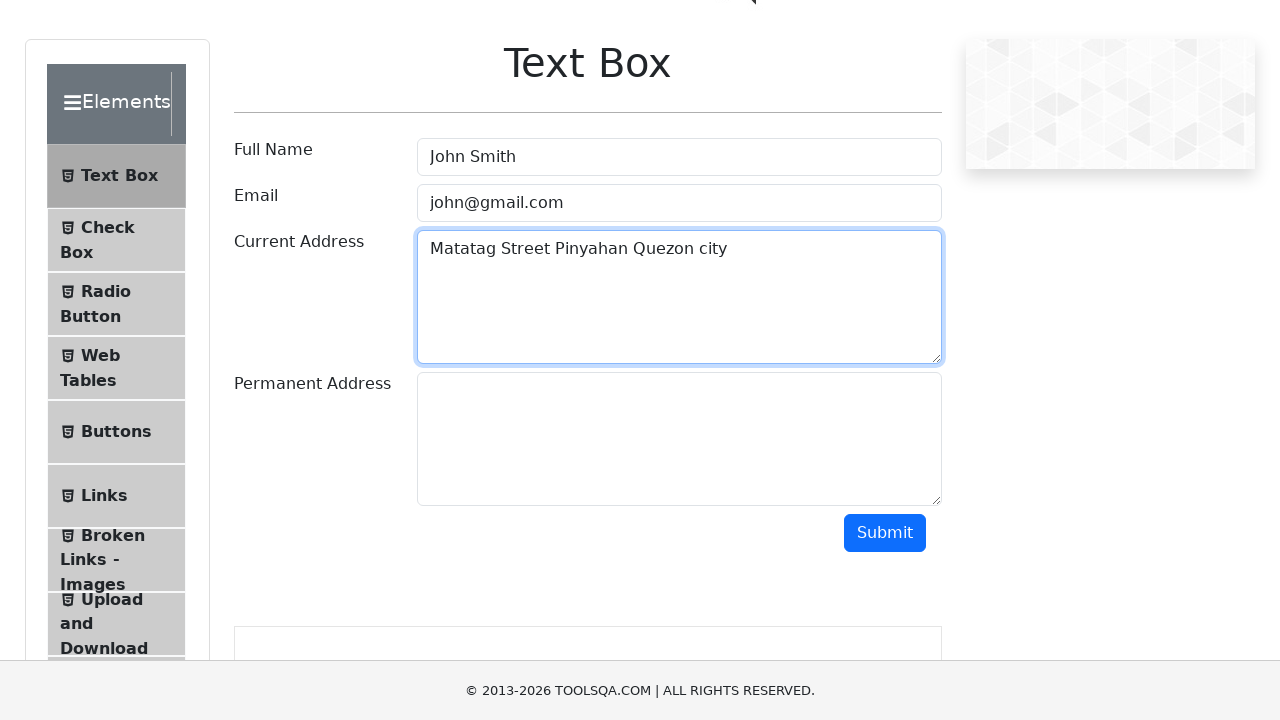

Filled permanent address field with 'Matatag Street Pinyahan Quezon city' on #permanentAddress
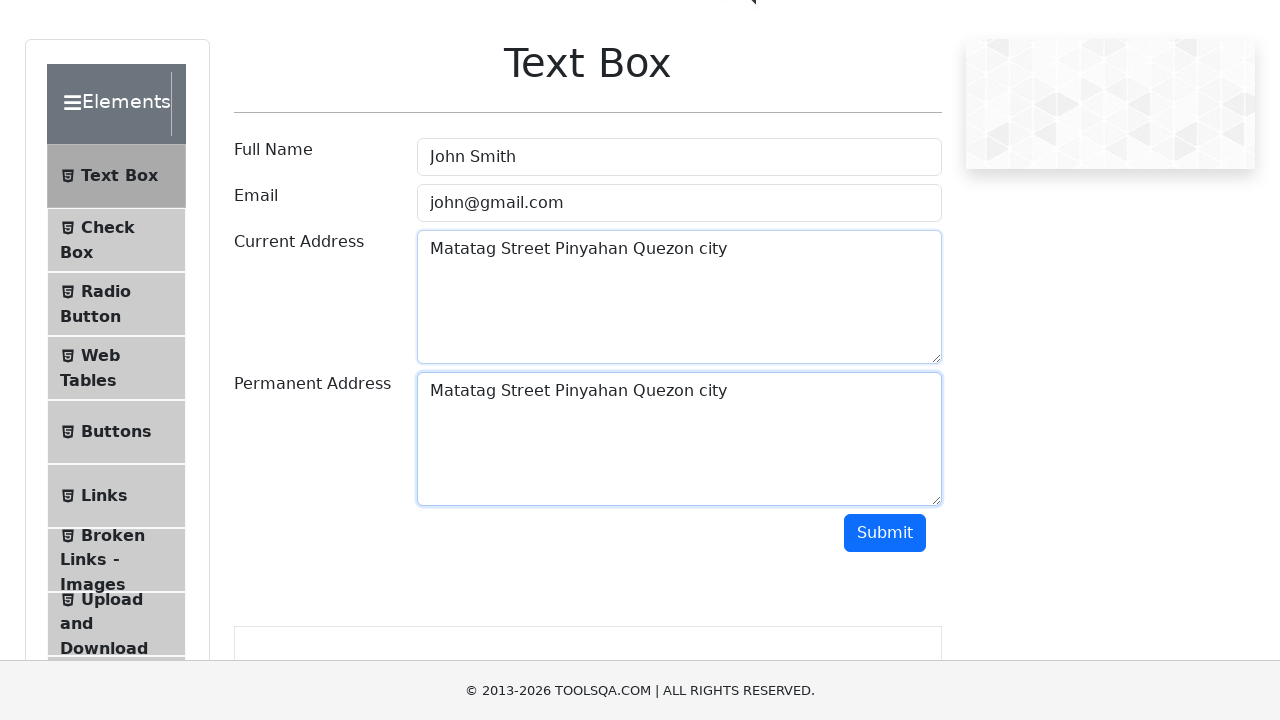

Scrolled submit button into view
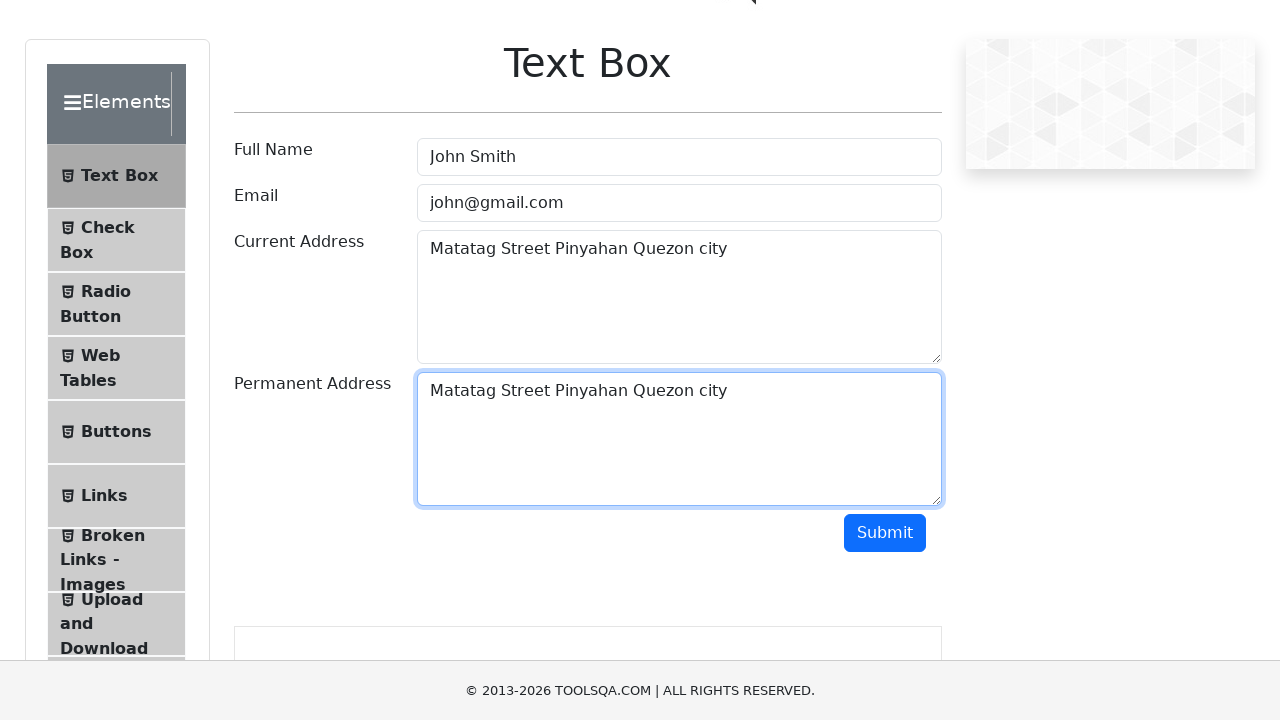

Clicked submit button to submit the form at (885, 533) on #submit
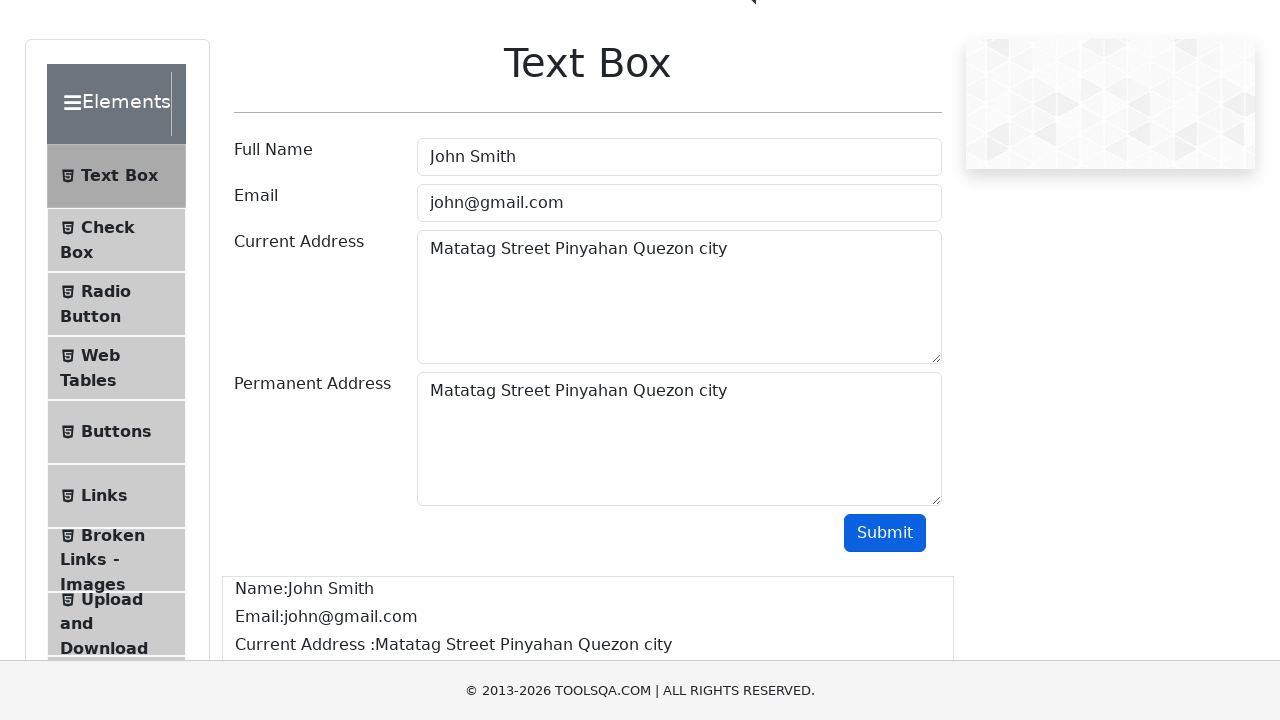

Clicked on the second element group at (126, 360) on div.element-group >> nth=1
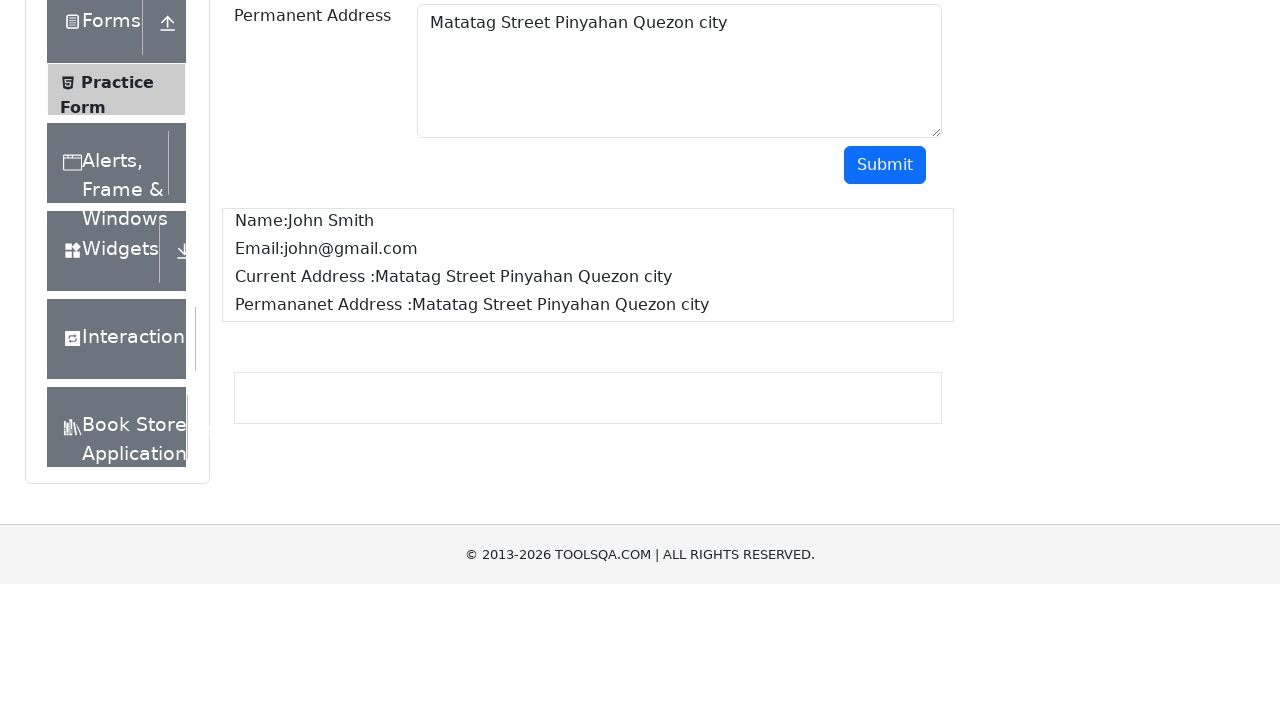

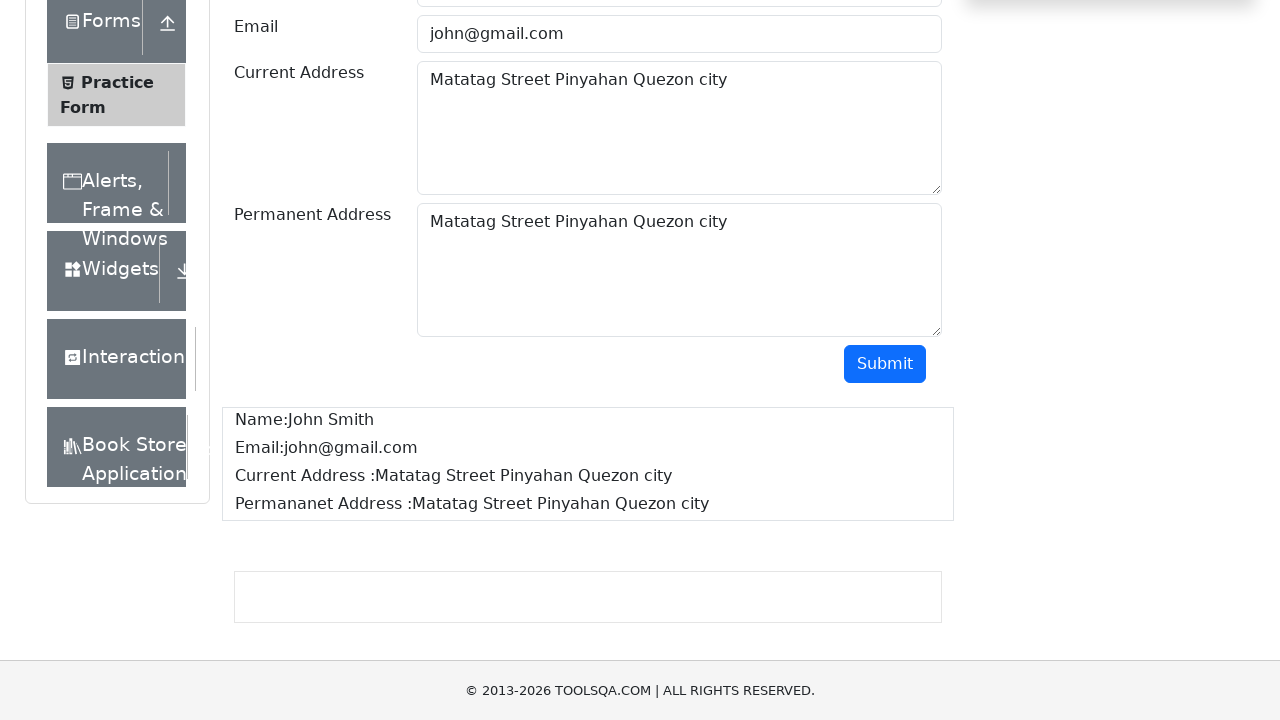